Tests drag and drop functionality by dragging an element from source to target using dragAndDrop method

Starting URL: https://jqueryui.com/droppable/

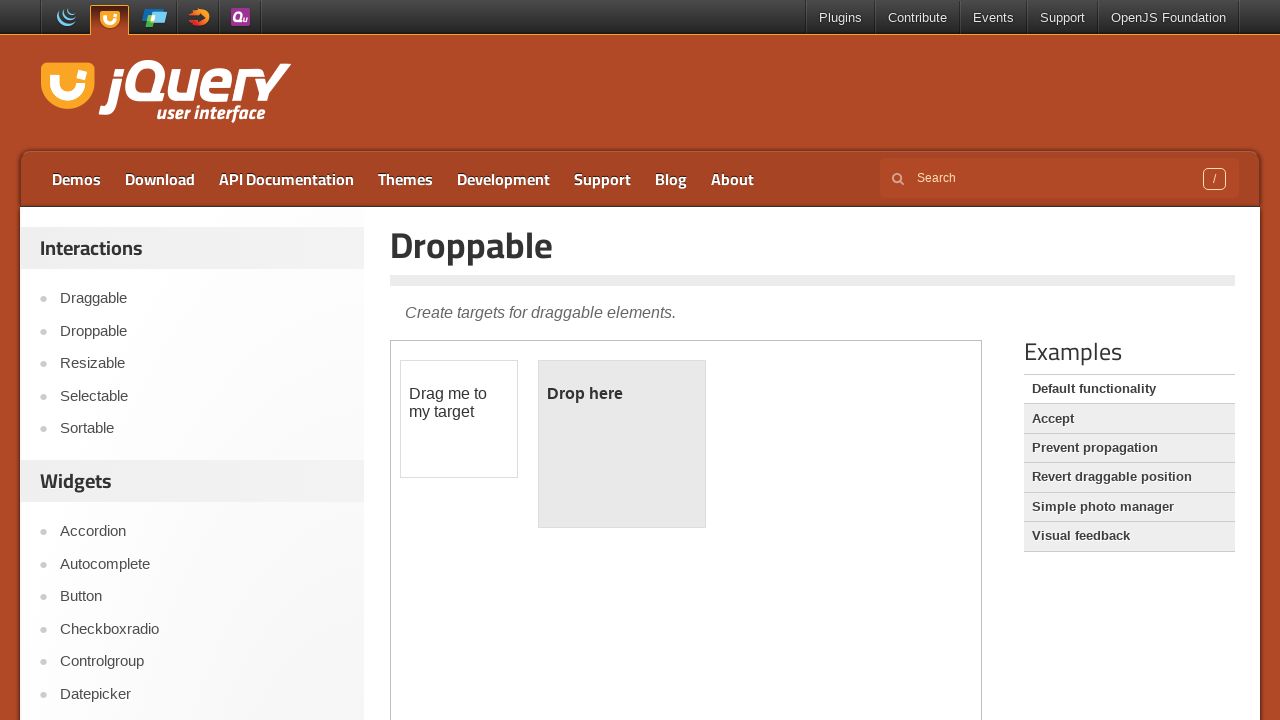

Located iframe containing drag and drop elements
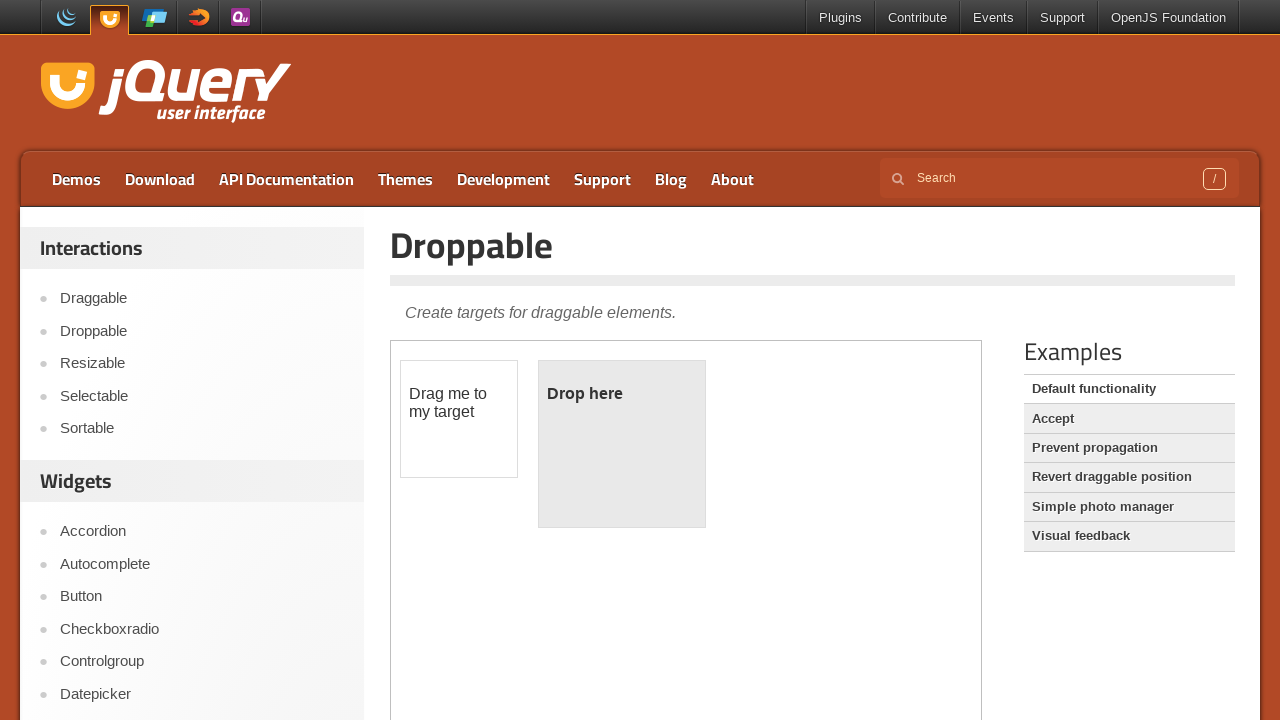

Located draggable source element
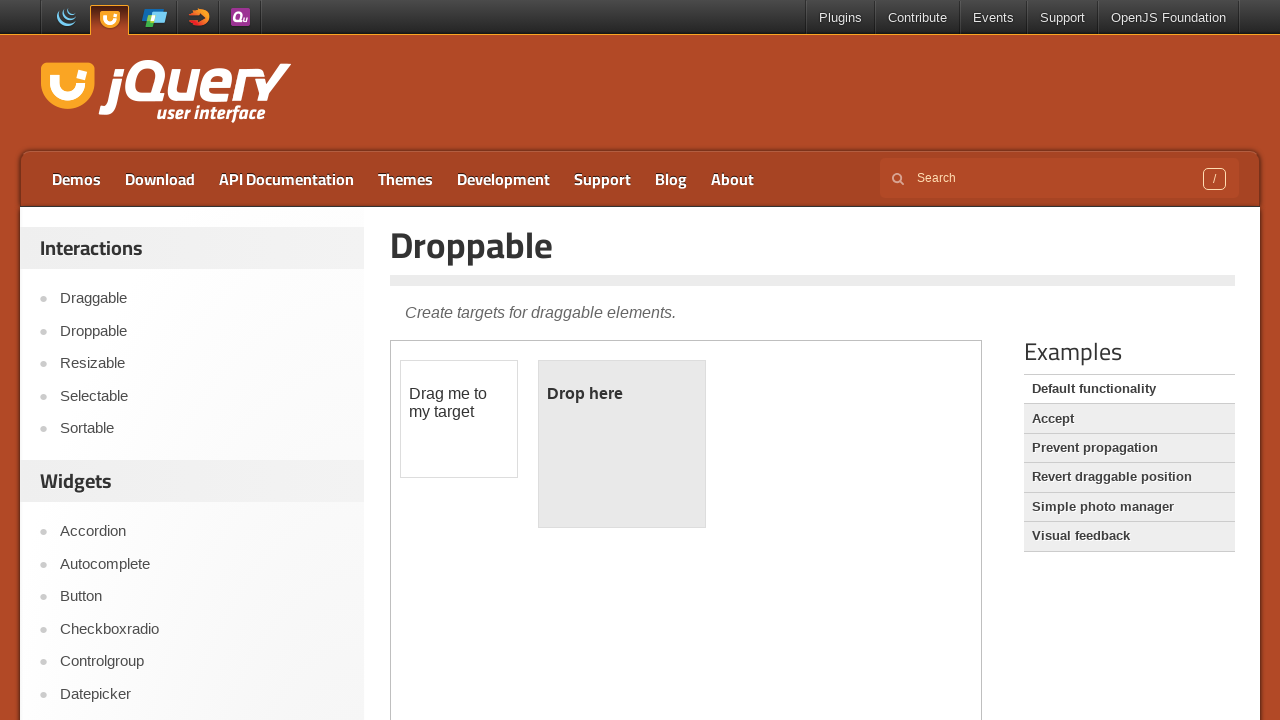

Located droppable target element
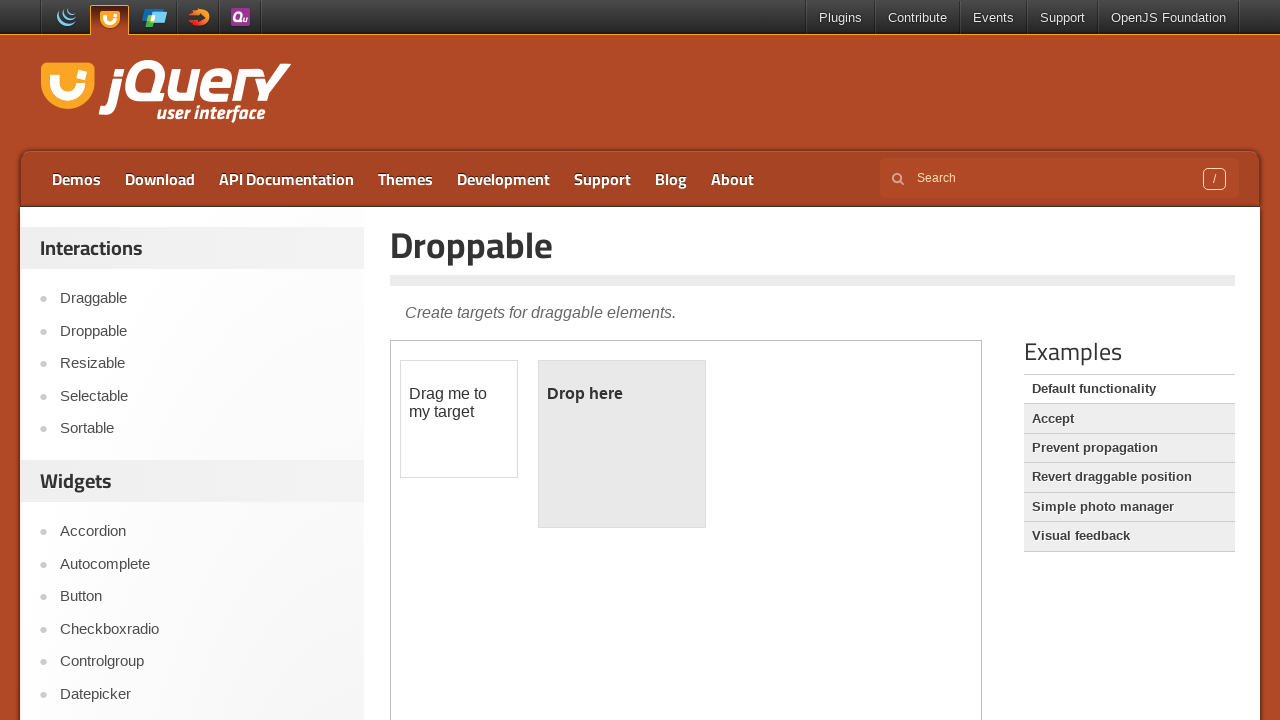

Dragged element from source to target using dragAndDrop method at (622, 444)
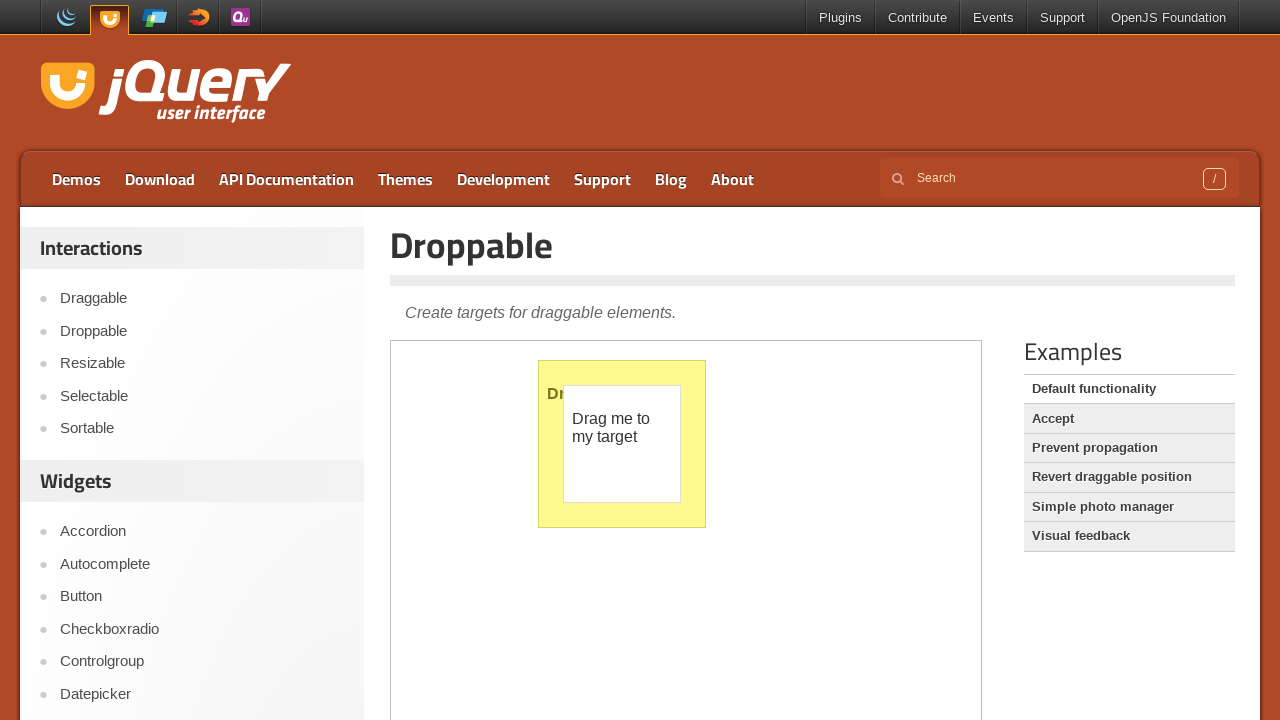

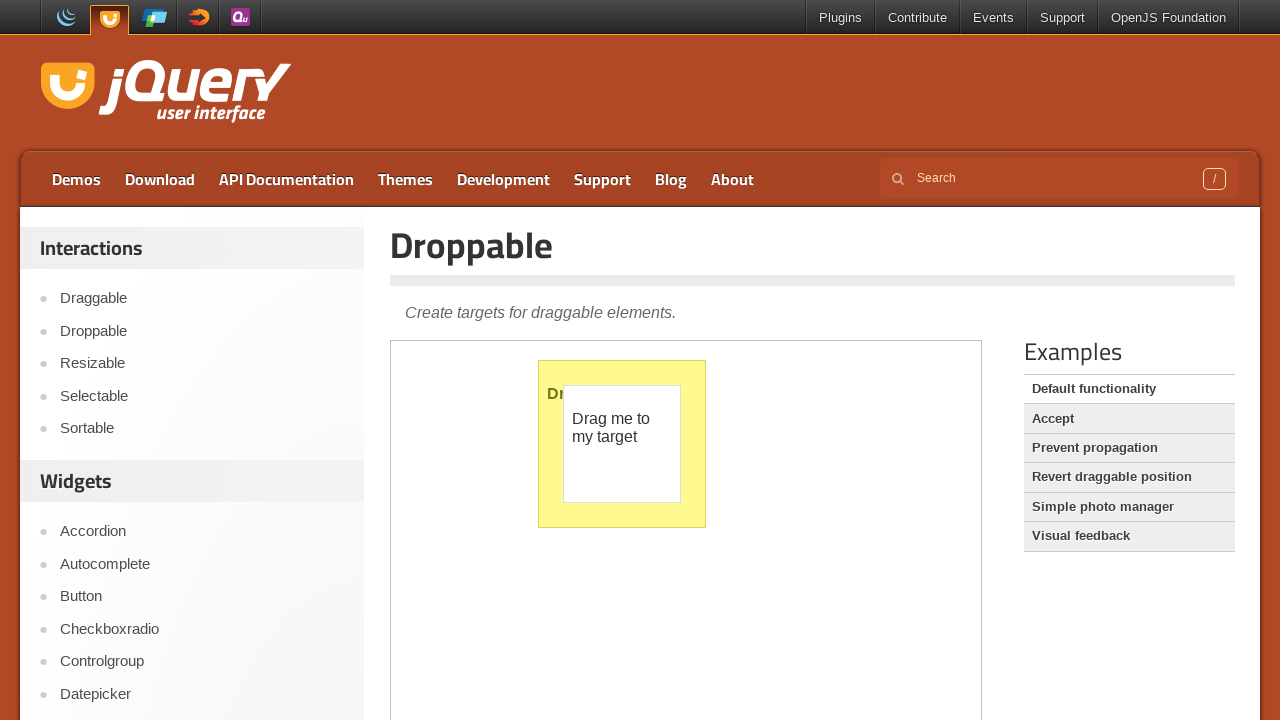